Tests navigation to the Java documentation page by clicking Get started, hovering over Node.js button, and clicking Java link in the navigation

Starting URL: https://playwright.dev/

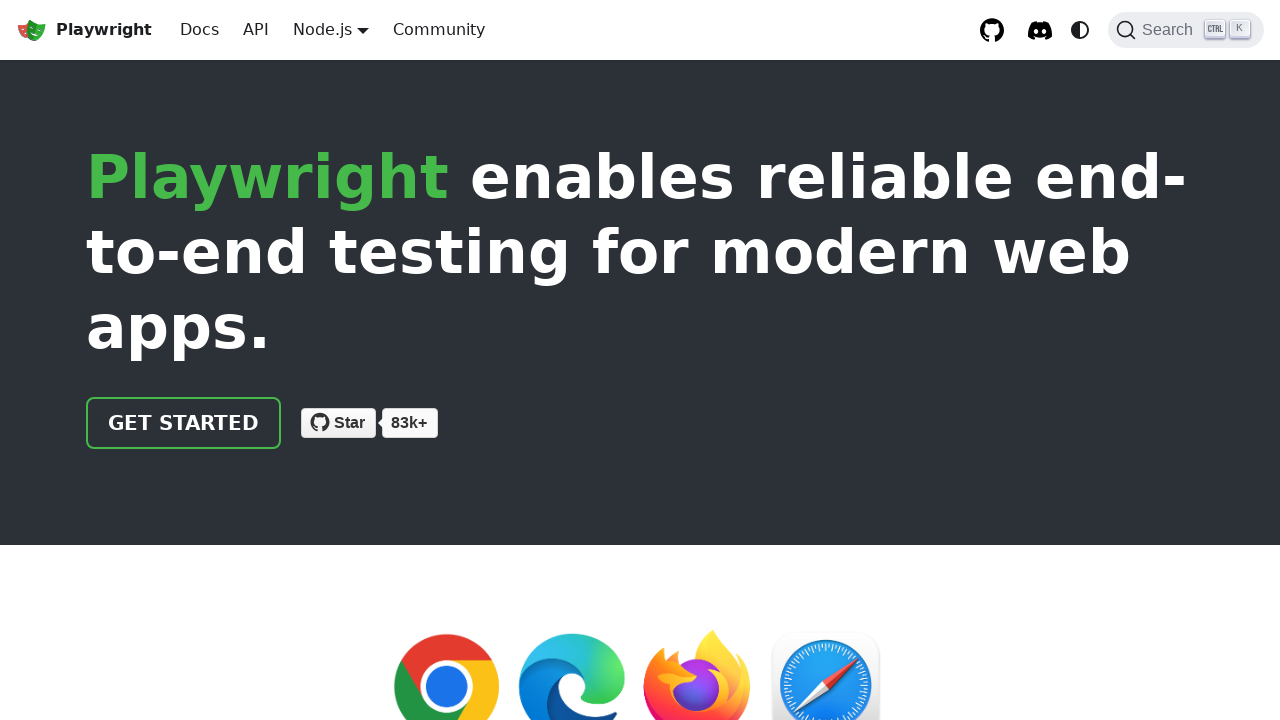

Clicked 'Get started' link at (184, 423) on internal:role=link[name="Get started"i]
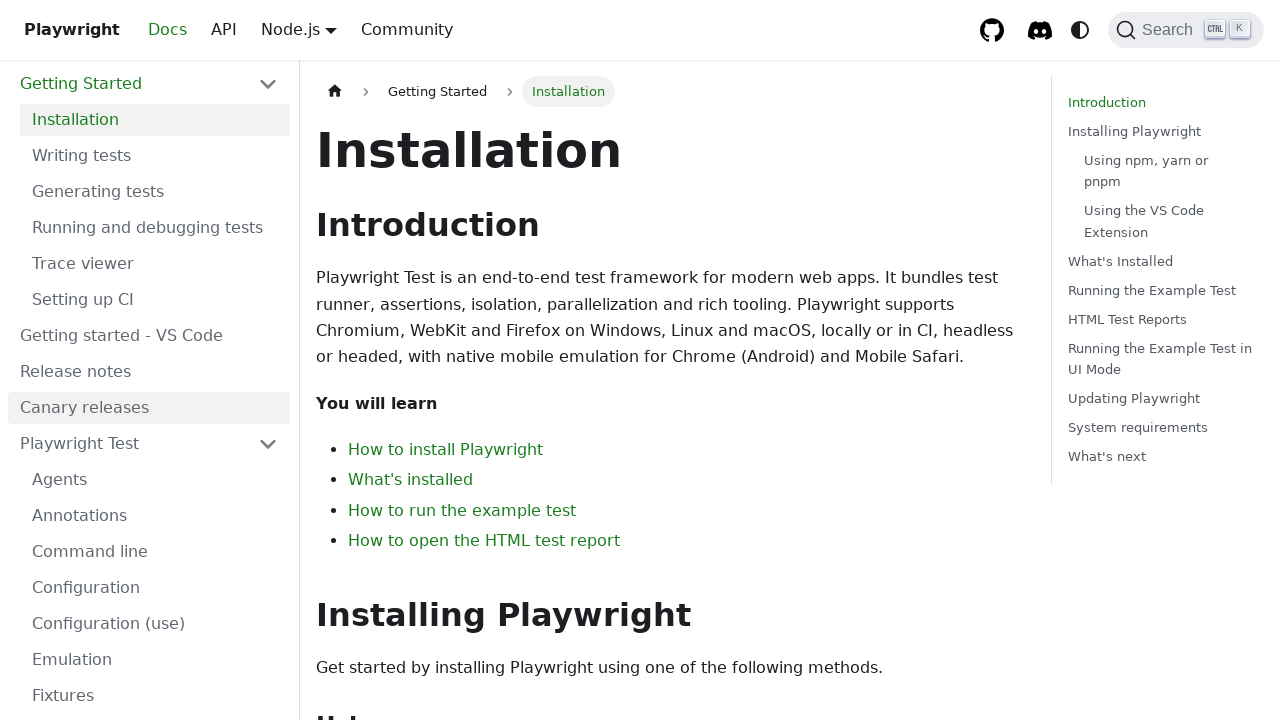

Hovered over 'Node.js' button at (322, 29) on internal:role=button[name="Node.js"i]
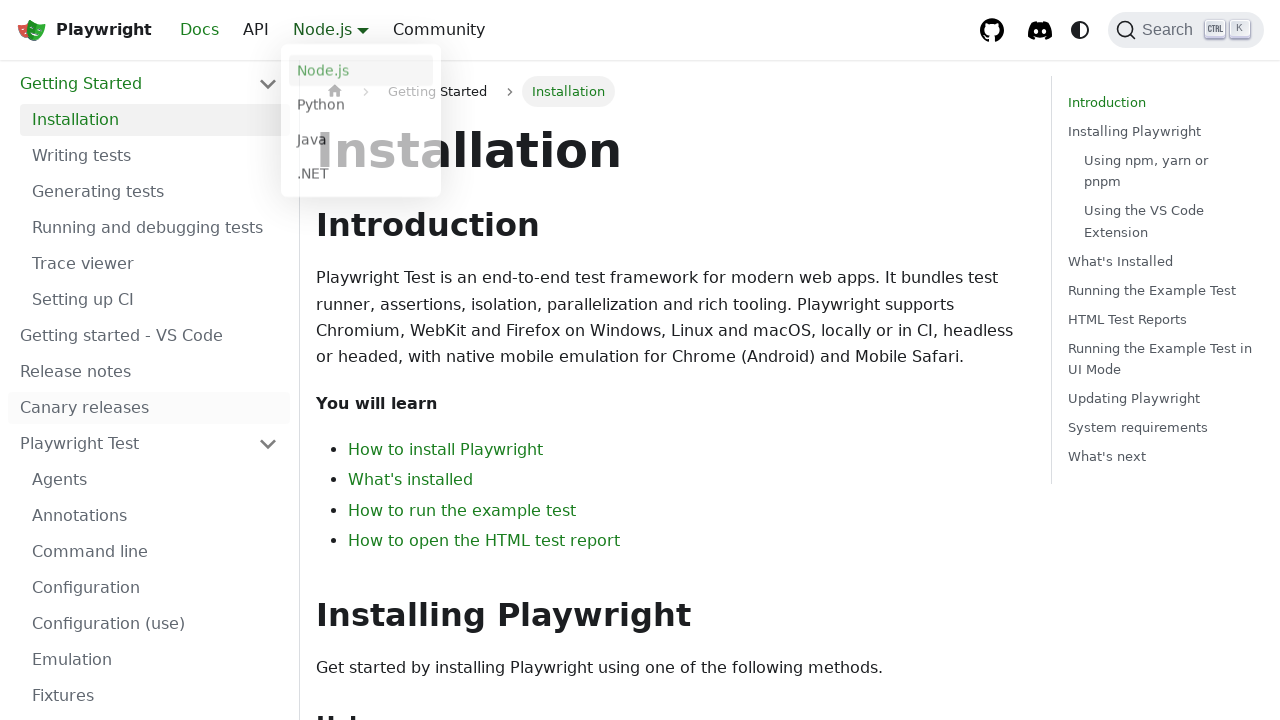

Clicked 'Java' link in main navigation at (361, 142) on internal:role=navigation[name="Main"i] >> internal:text="Java"i
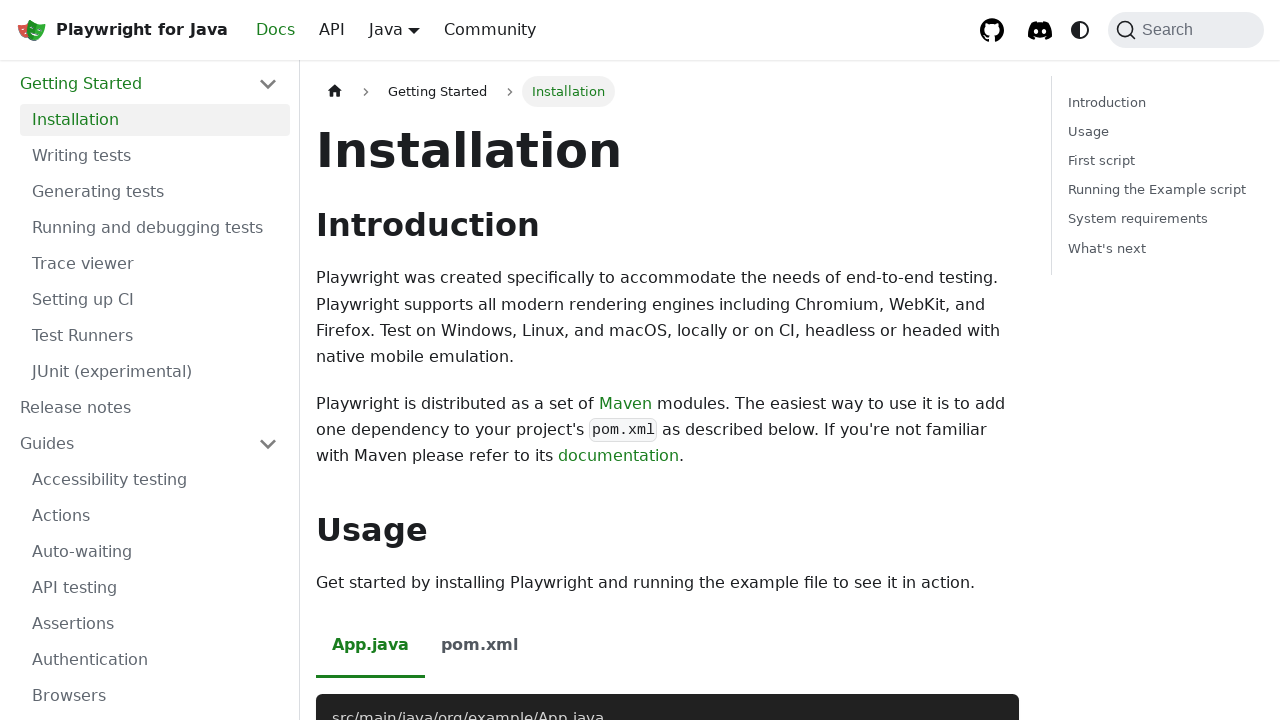

Navigated to Java documentation intro page
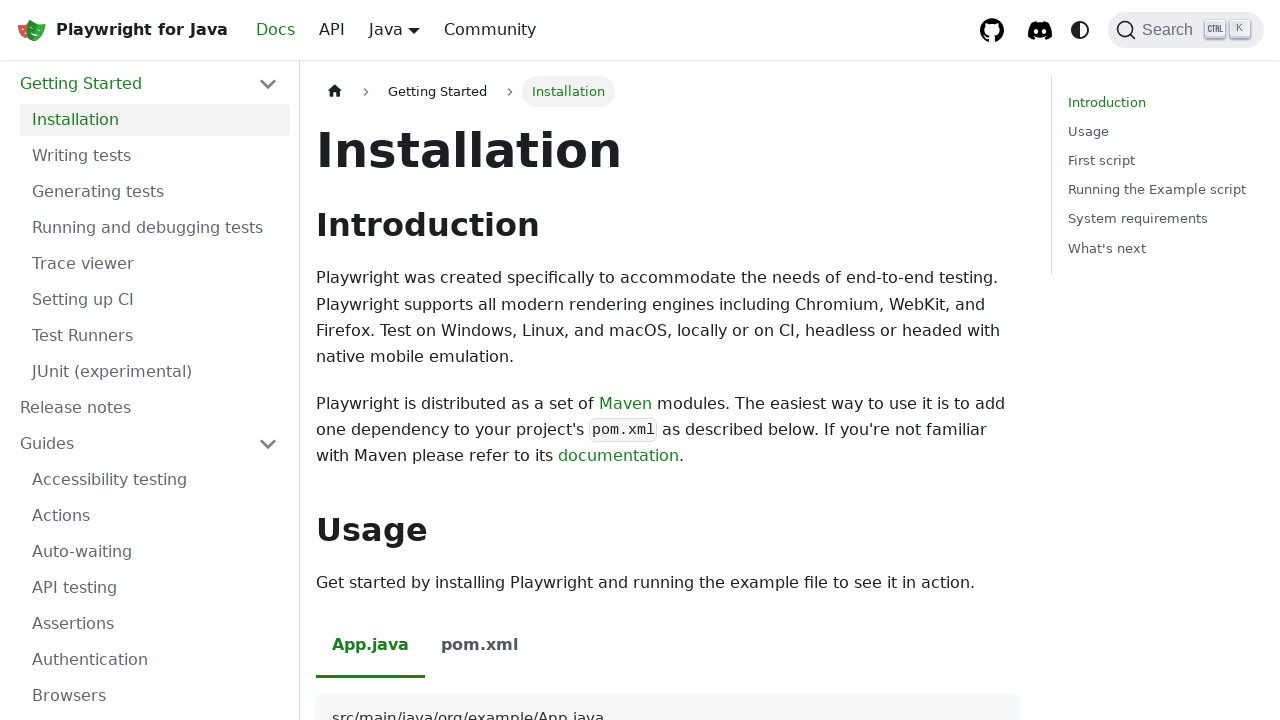

Java-specific description is visible on the page
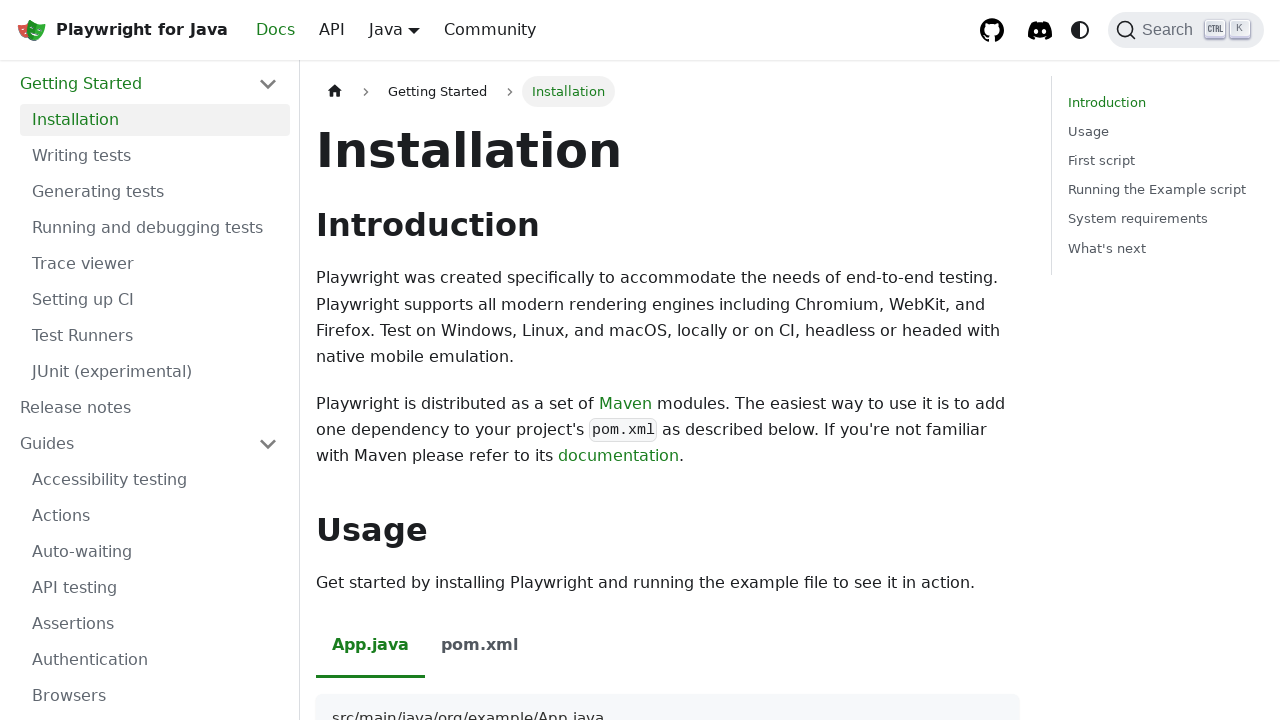

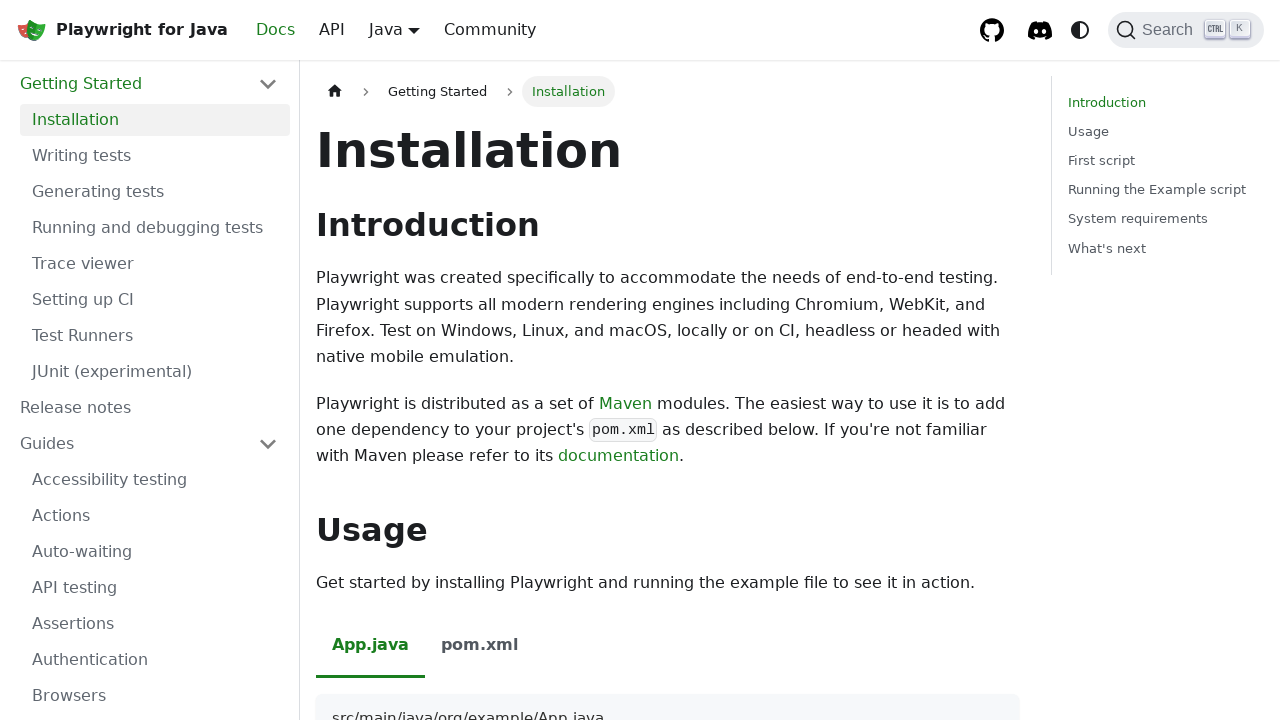